Tests JavaScript confirm alert handling by clicking a button to trigger a confirm dialog and dismissing it

Starting URL: https://the-internet.herokuapp.com/javascript_alerts

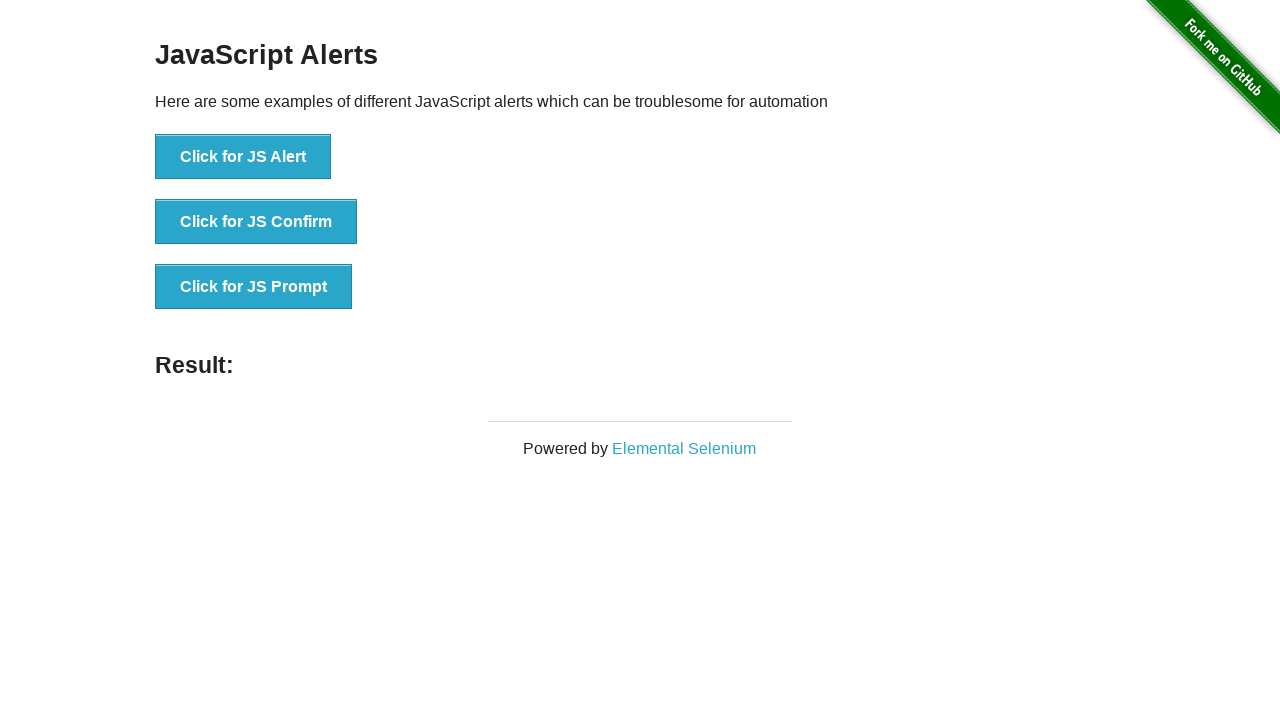

Set up dialog handler to dismiss confirm dialogs
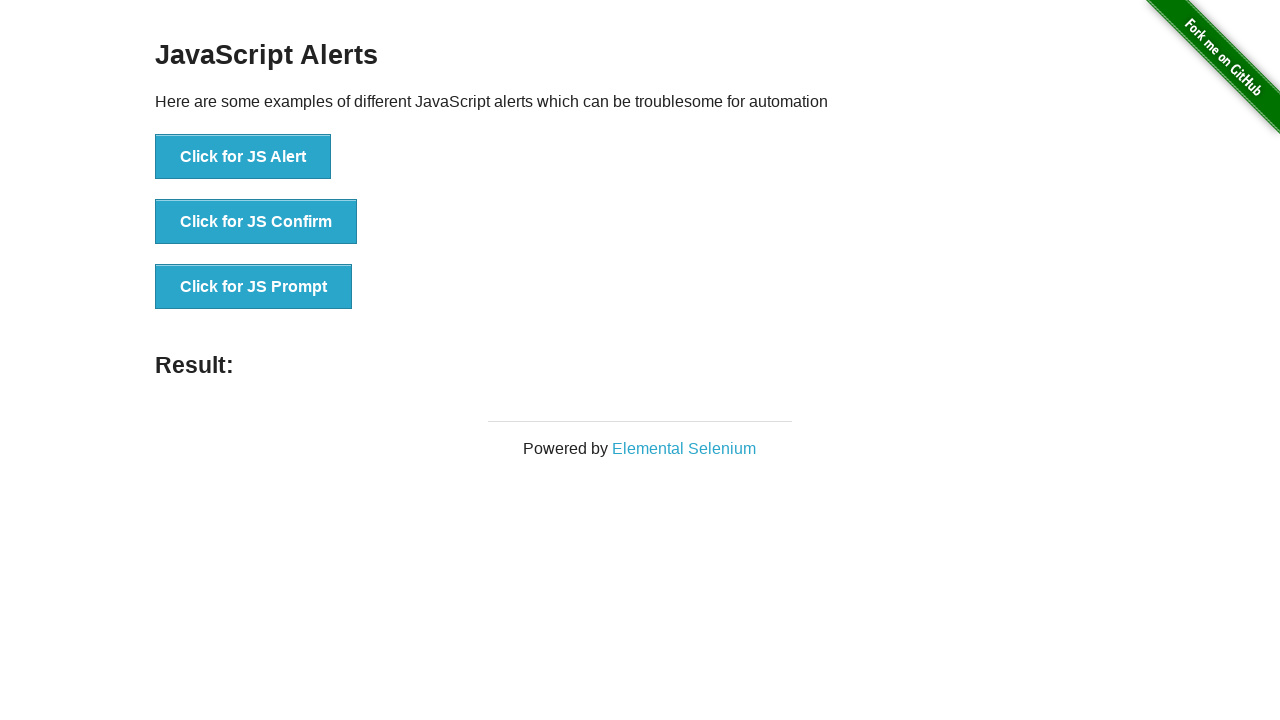

Clicked 'Click for JS Confirm' button to trigger confirm dialog at (256, 222) on xpath=//button[text()='Click for JS Confirm']
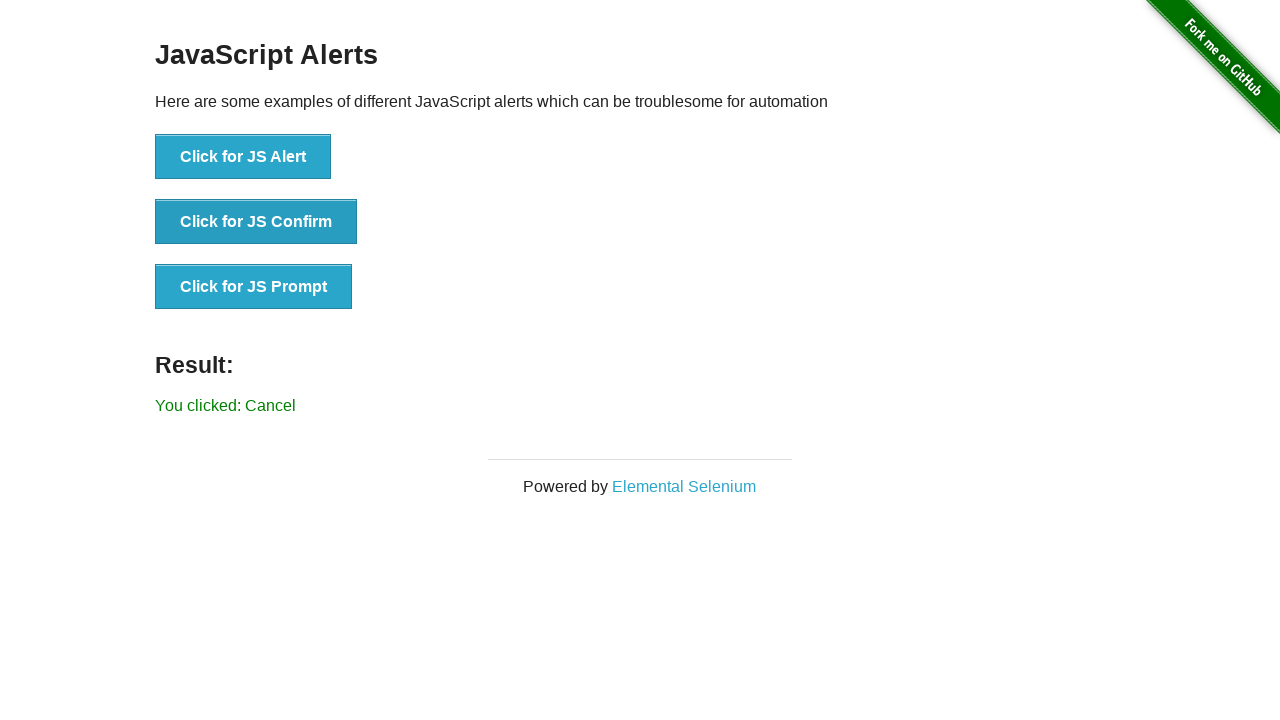

Result message displayed after dismissing confirm dialog
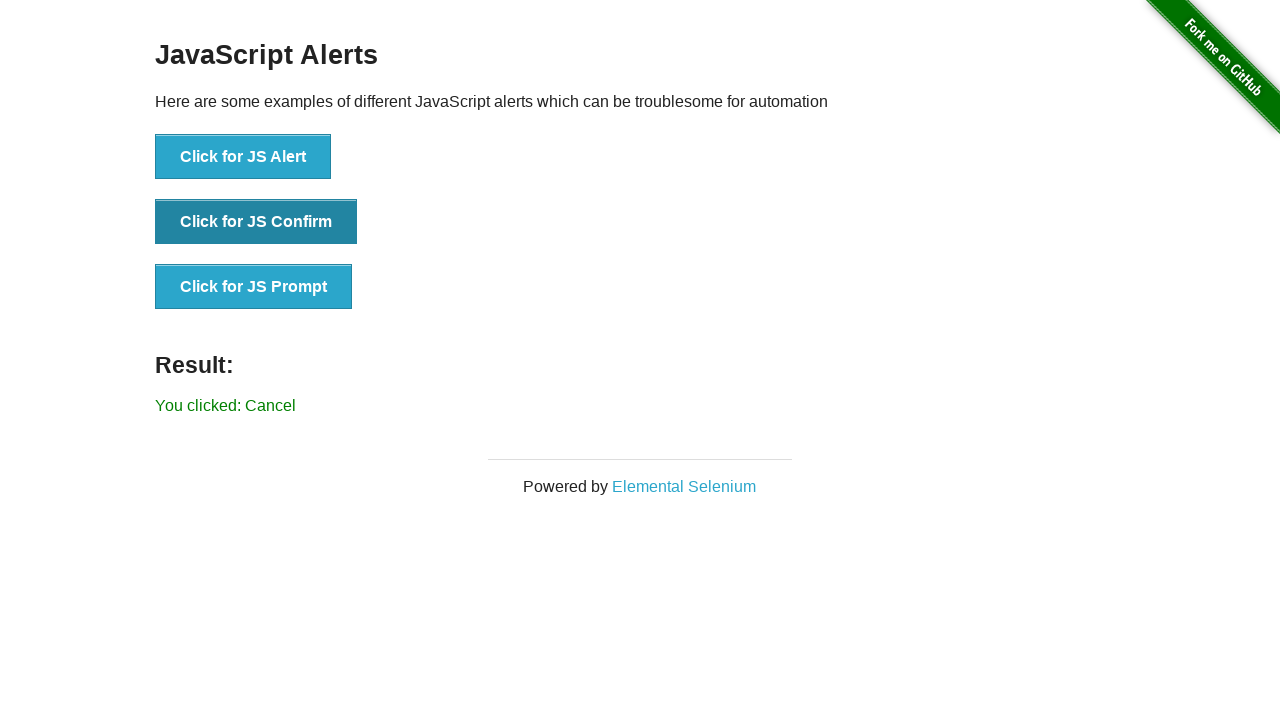

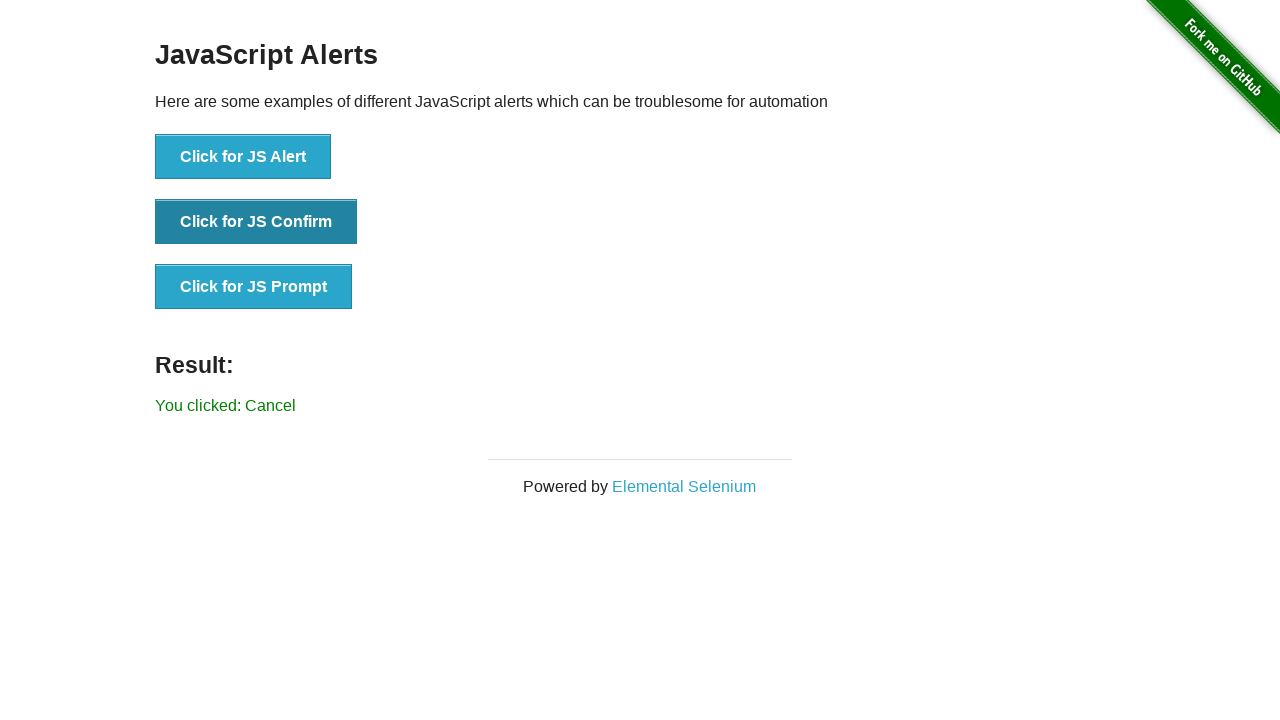